Tests browser tab/window handling by clicking buttons to open new tabs, switching between tabs, and verifying content on each tab.

Starting URL: https://v1.training-support.net/selenium/tab-opener

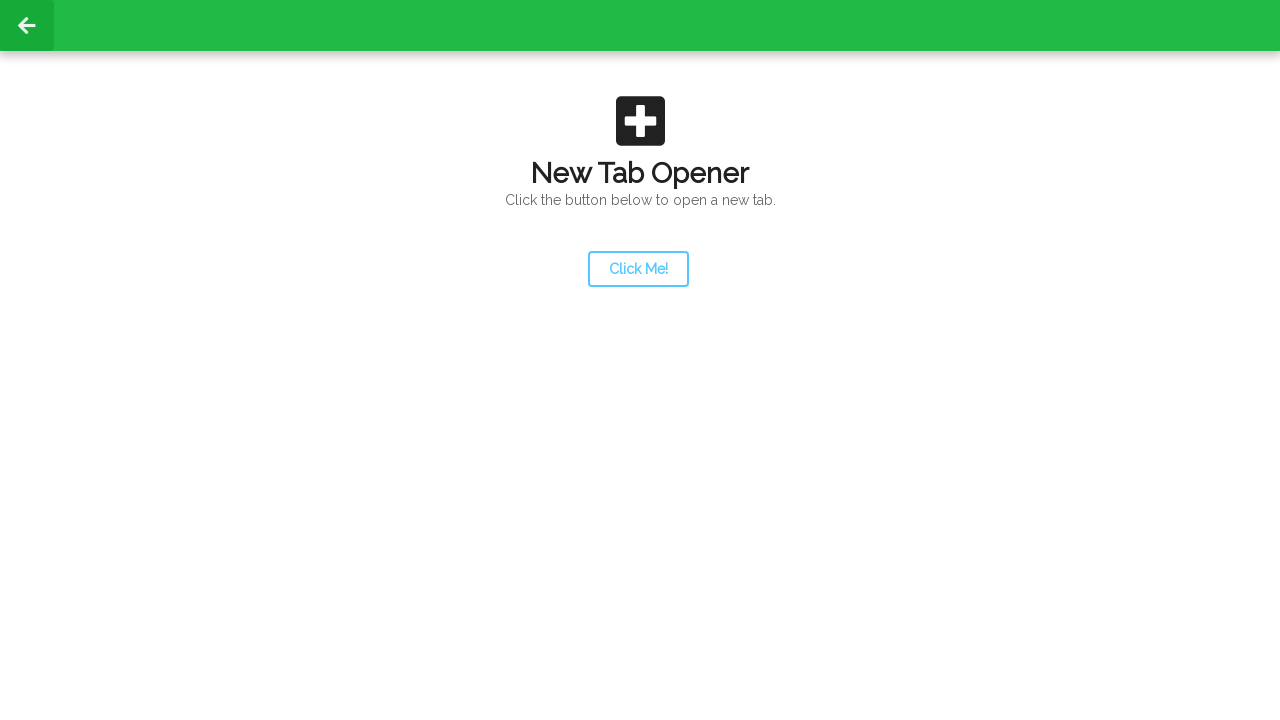

Clicked launcher button to open a new tab at (638, 269) on #launcher
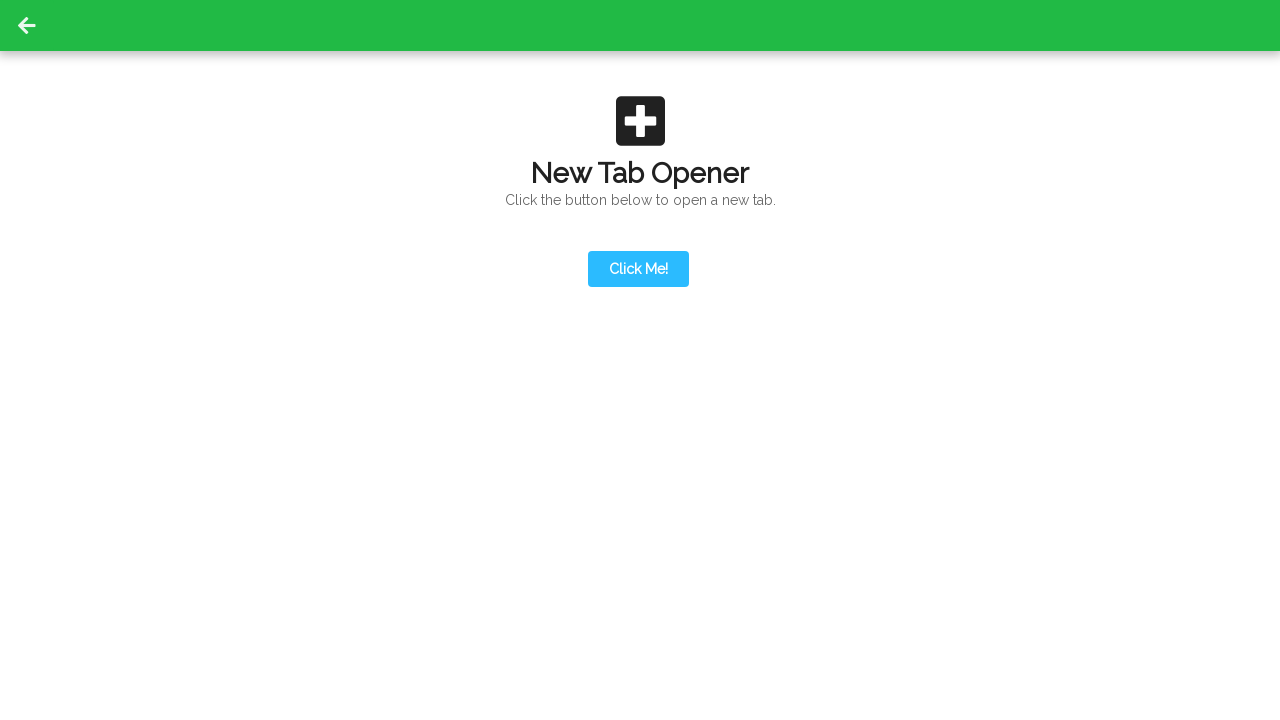

Retrieved new page/tab object
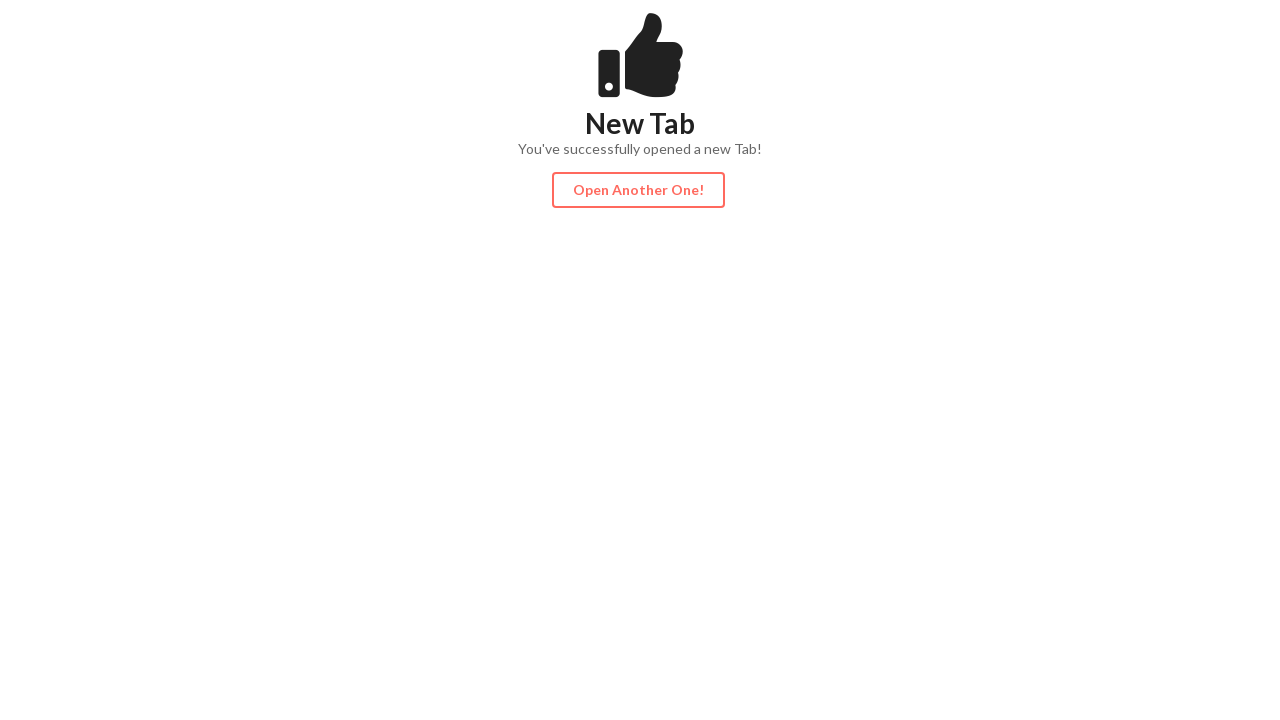

New tab finished loading
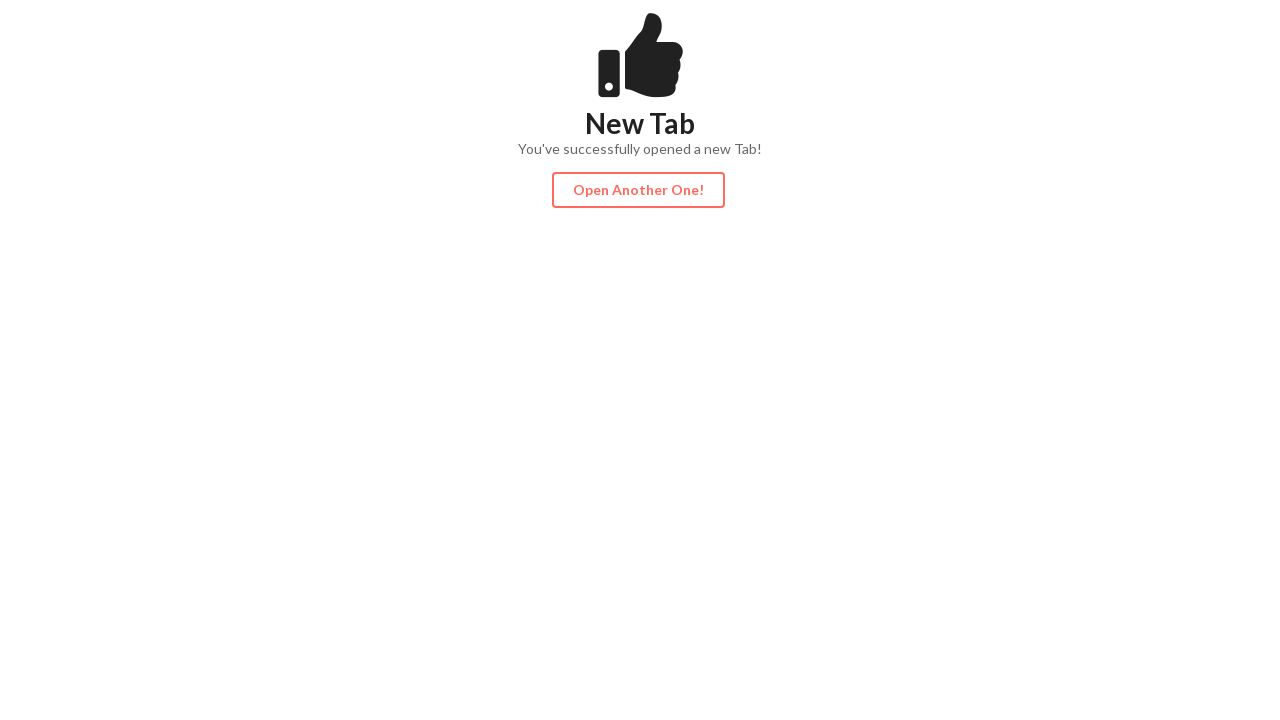

Located content div on second tab
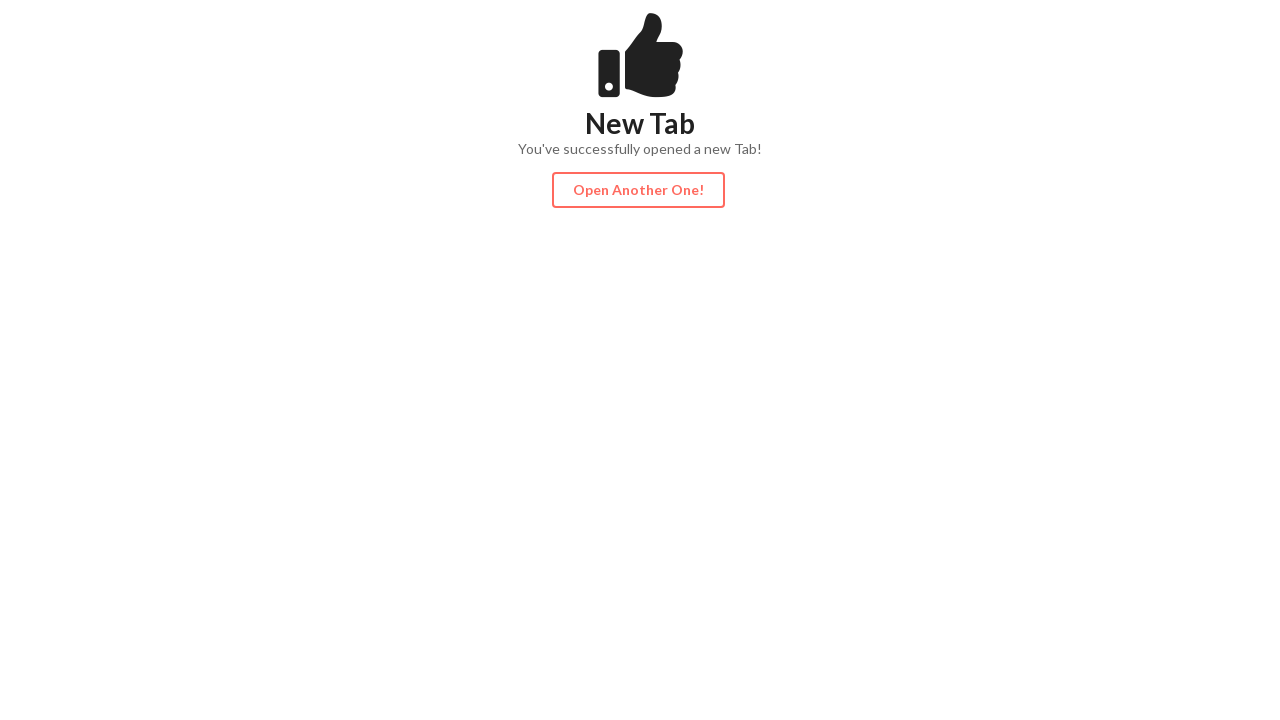

Content element on second tab is visible
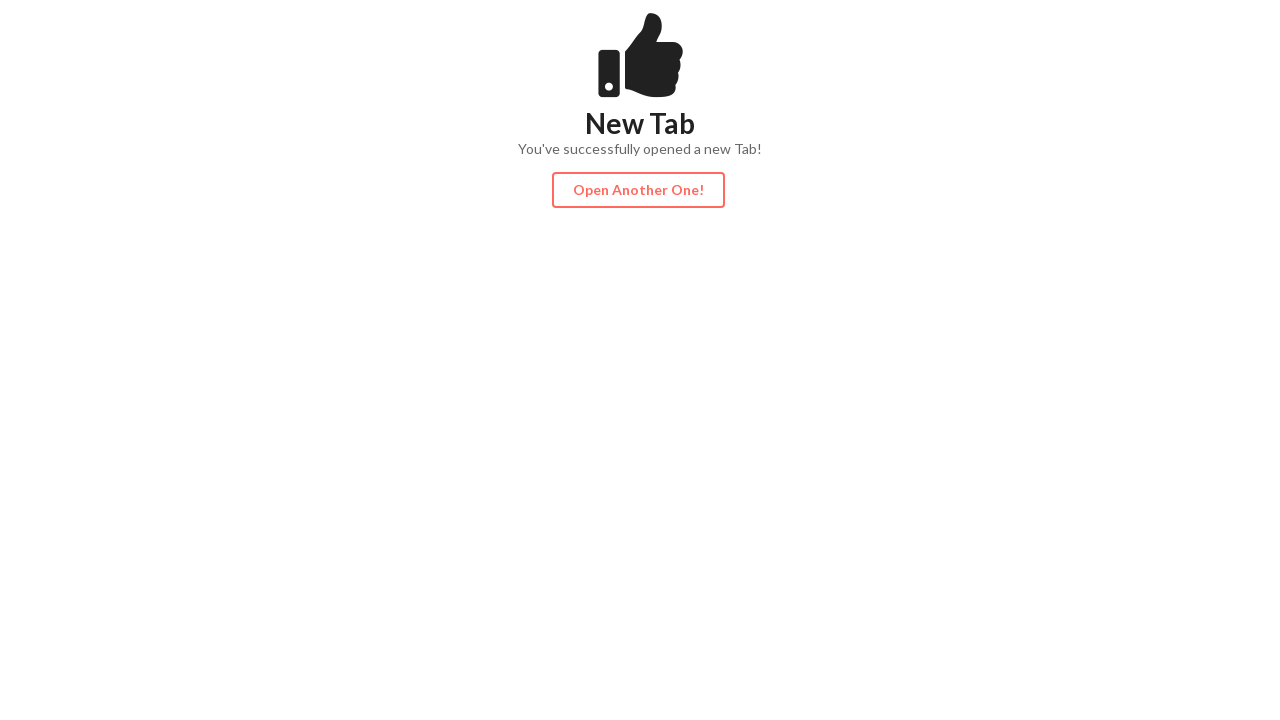

Clicked action button on second tab to open third tab at (638, 190) on #actionButton
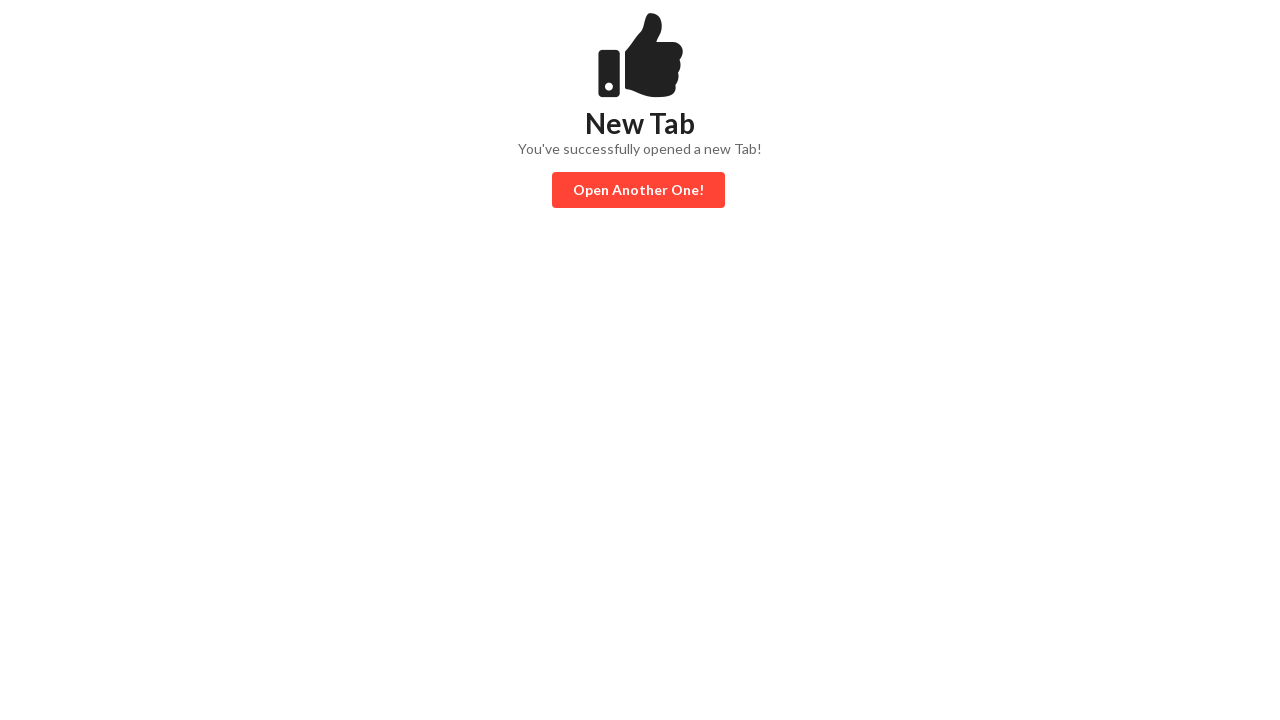

Retrieved third page/tab object
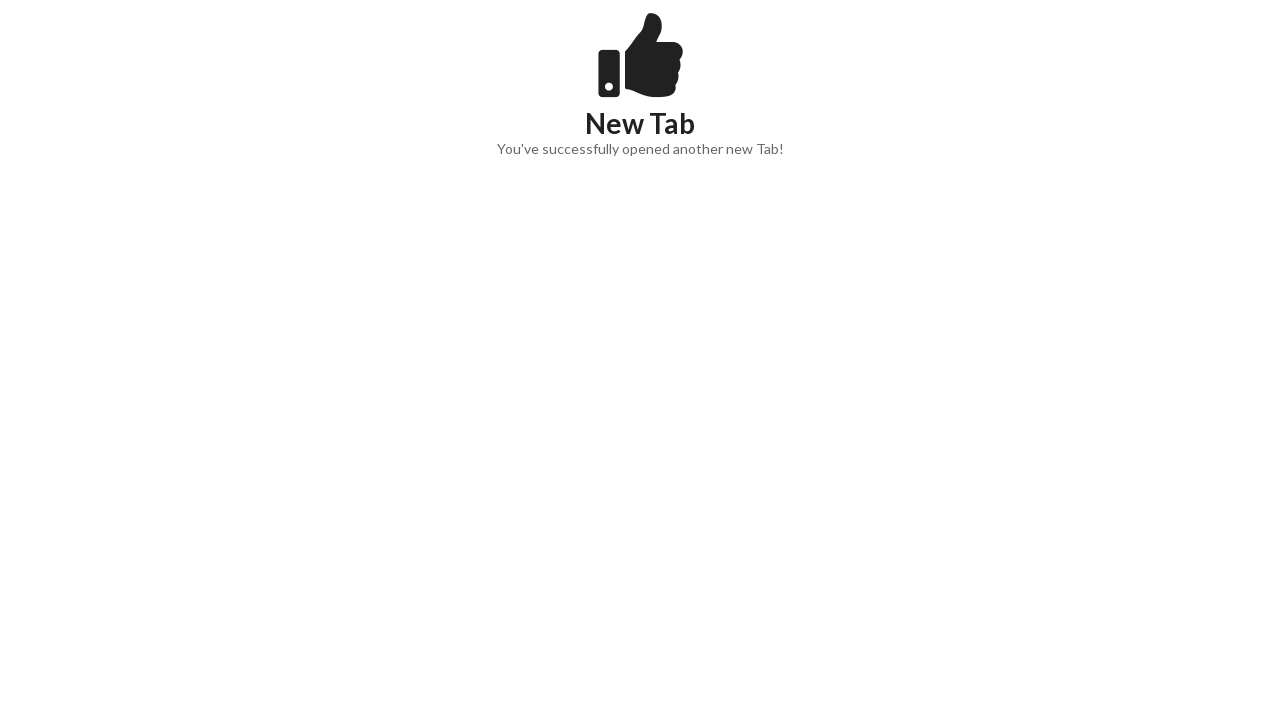

Third tab finished loading
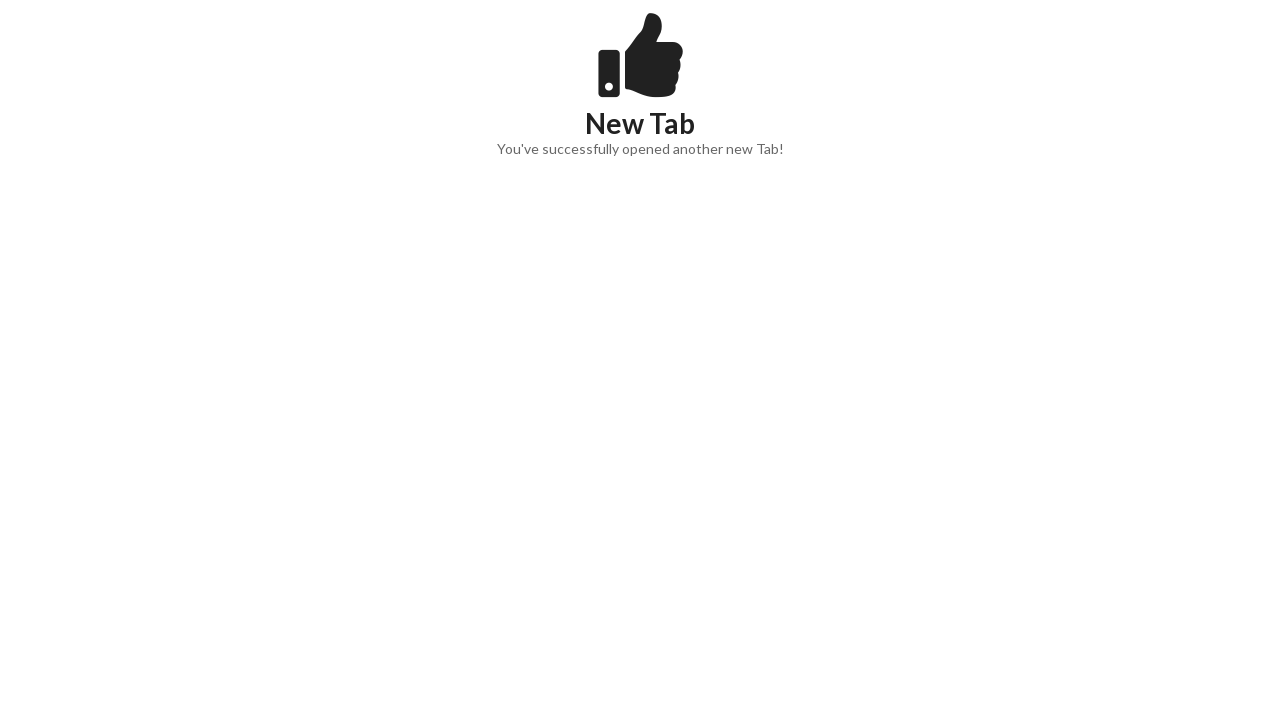

Located content div on third tab
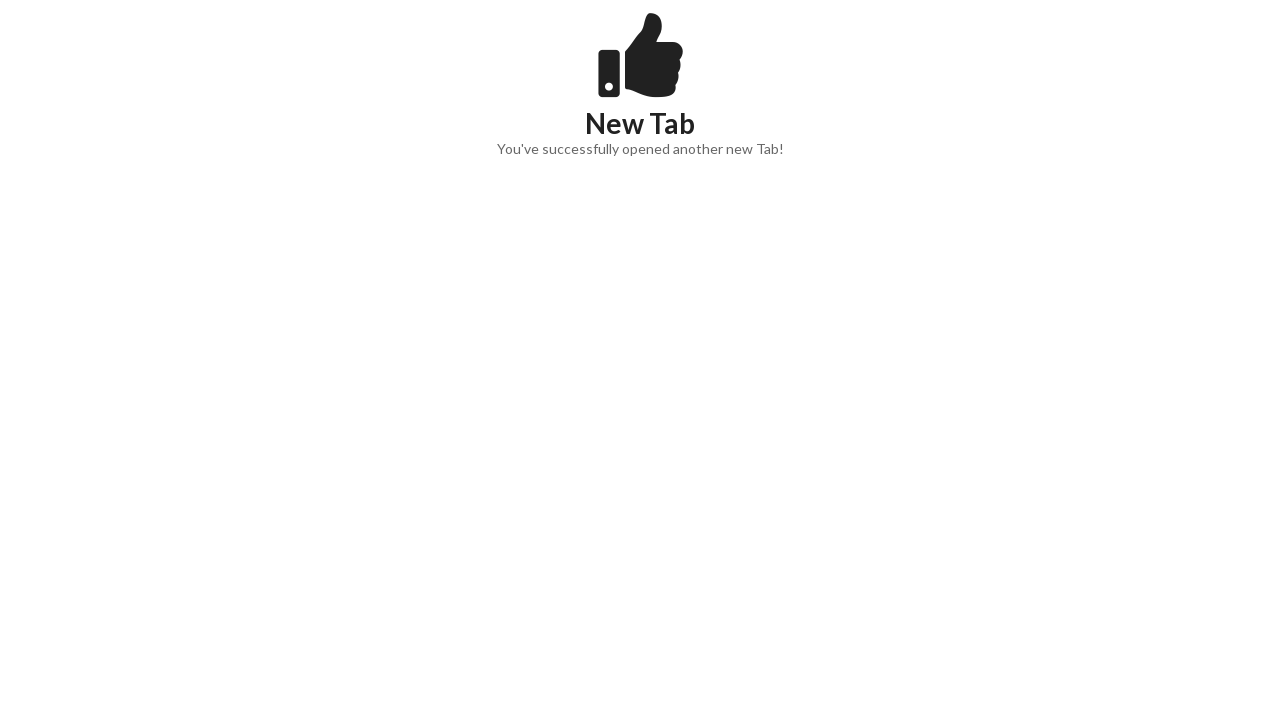

Content element on third tab is visible
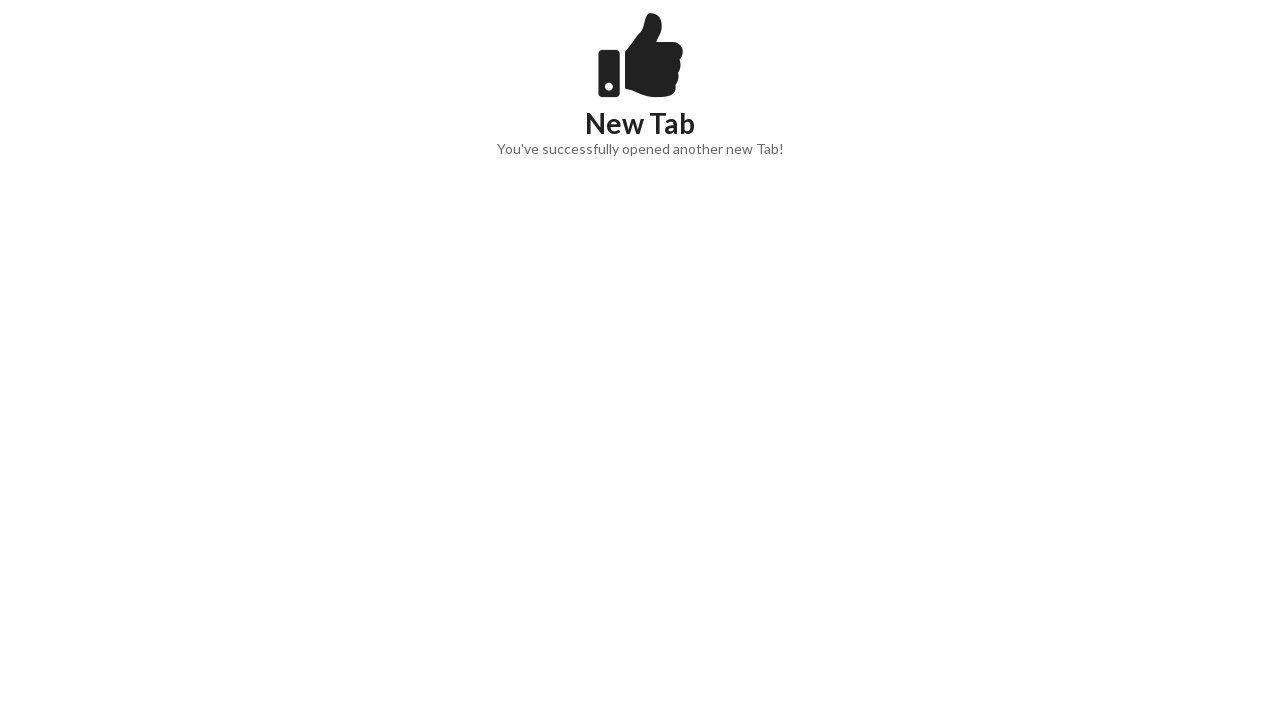

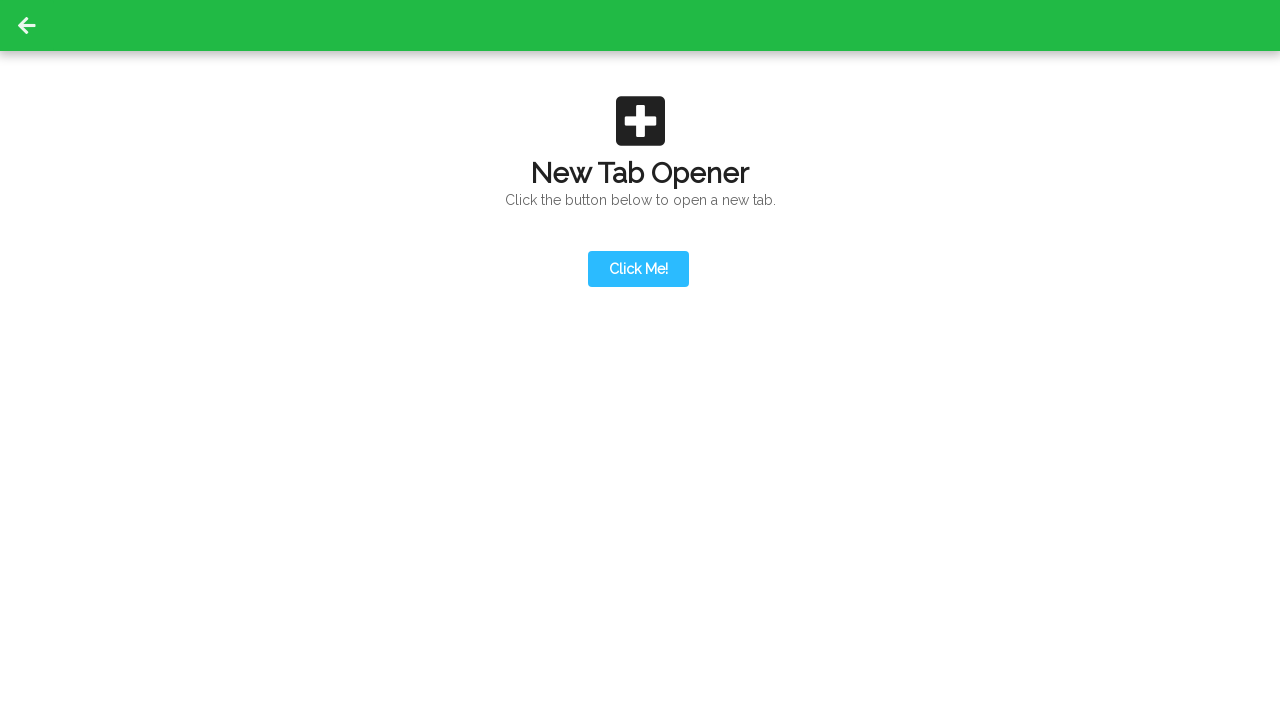